Tests unmarking todo items as complete by unchecking their checkboxes

Starting URL: https://demo.playwright.dev/todomvc

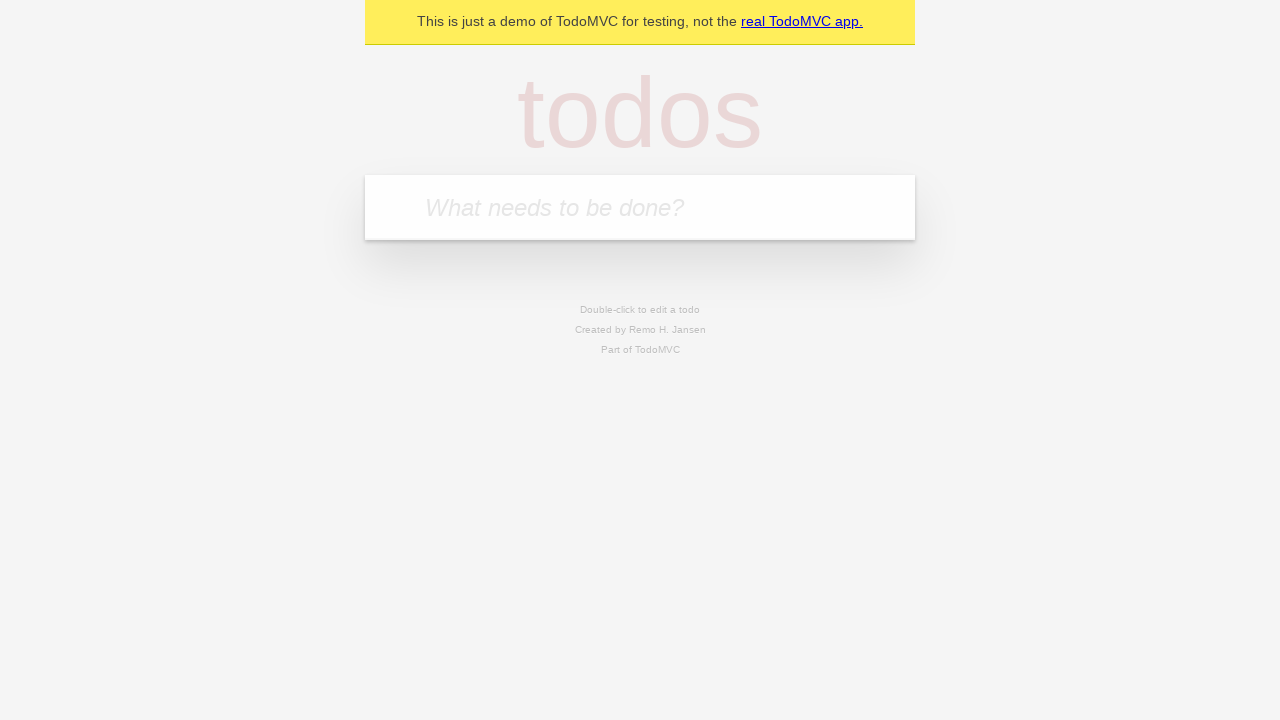

Filled input field with 'buy some cheese' on internal:attr=[placeholder="What needs to be done?"i]
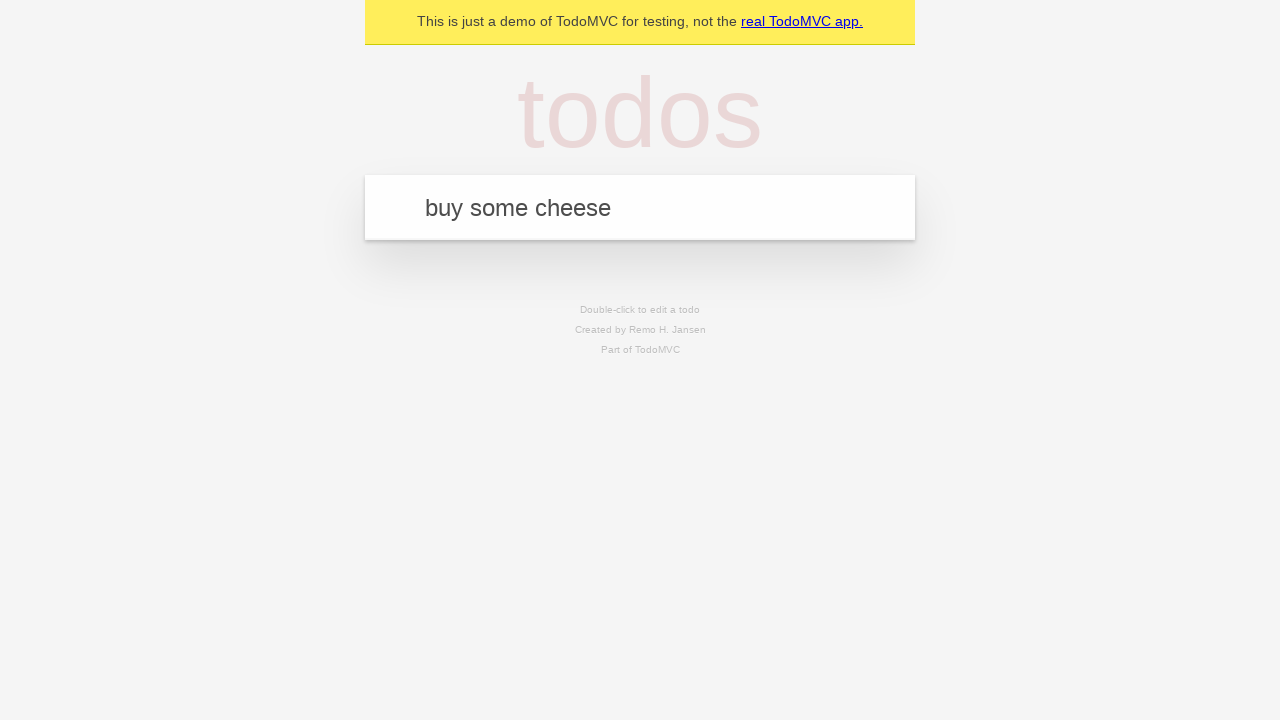

Pressed Enter to add first todo item on internal:attr=[placeholder="What needs to be done?"i]
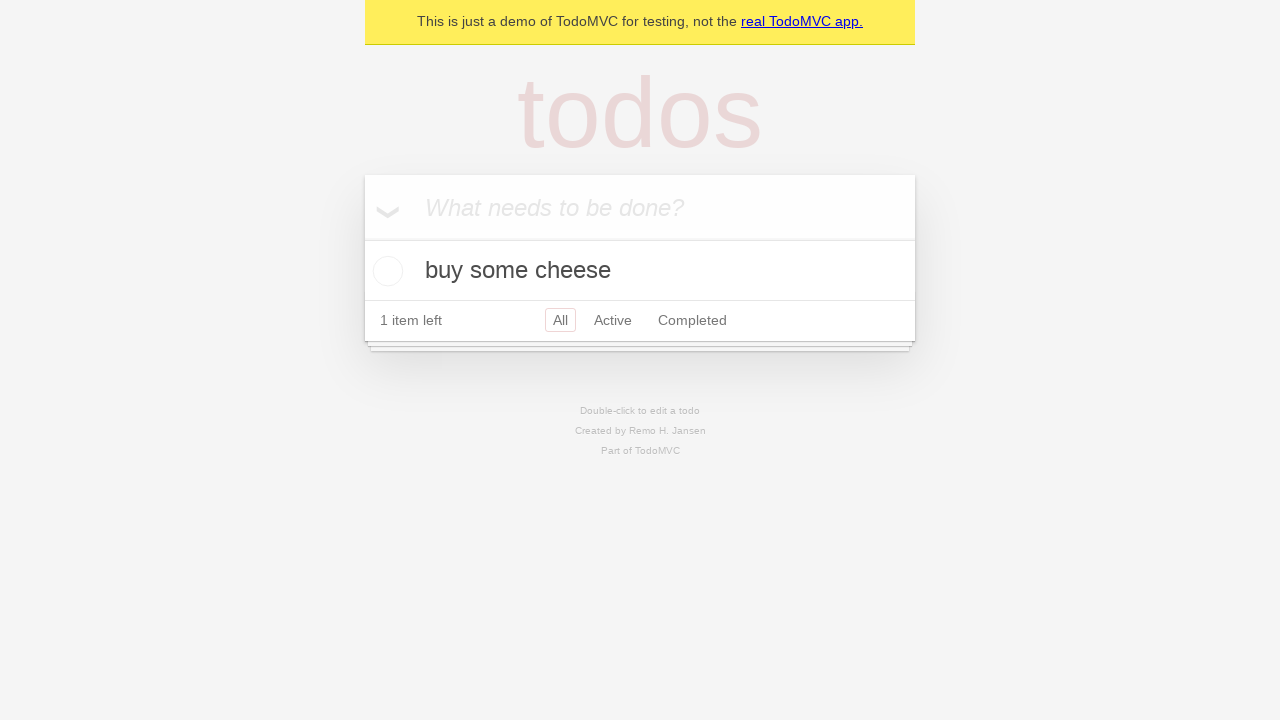

Filled input field with 'feed the cat' on internal:attr=[placeholder="What needs to be done?"i]
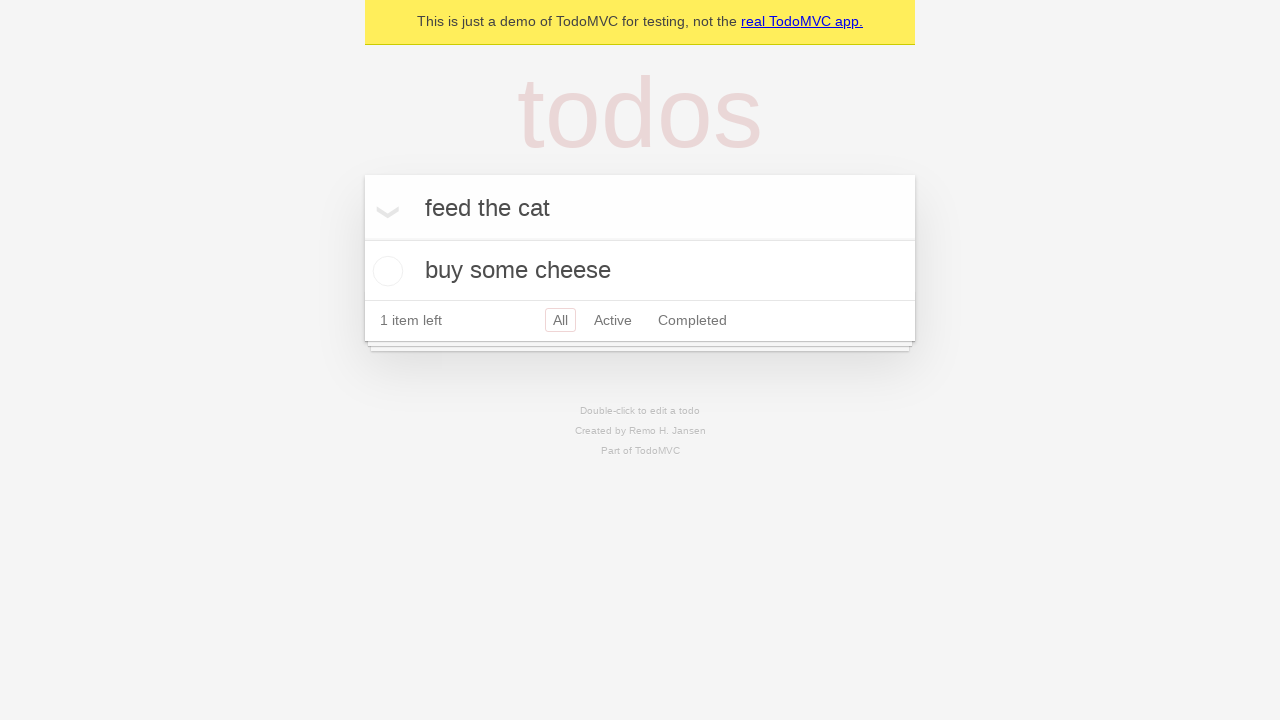

Pressed Enter to add second todo item on internal:attr=[placeholder="What needs to be done?"i]
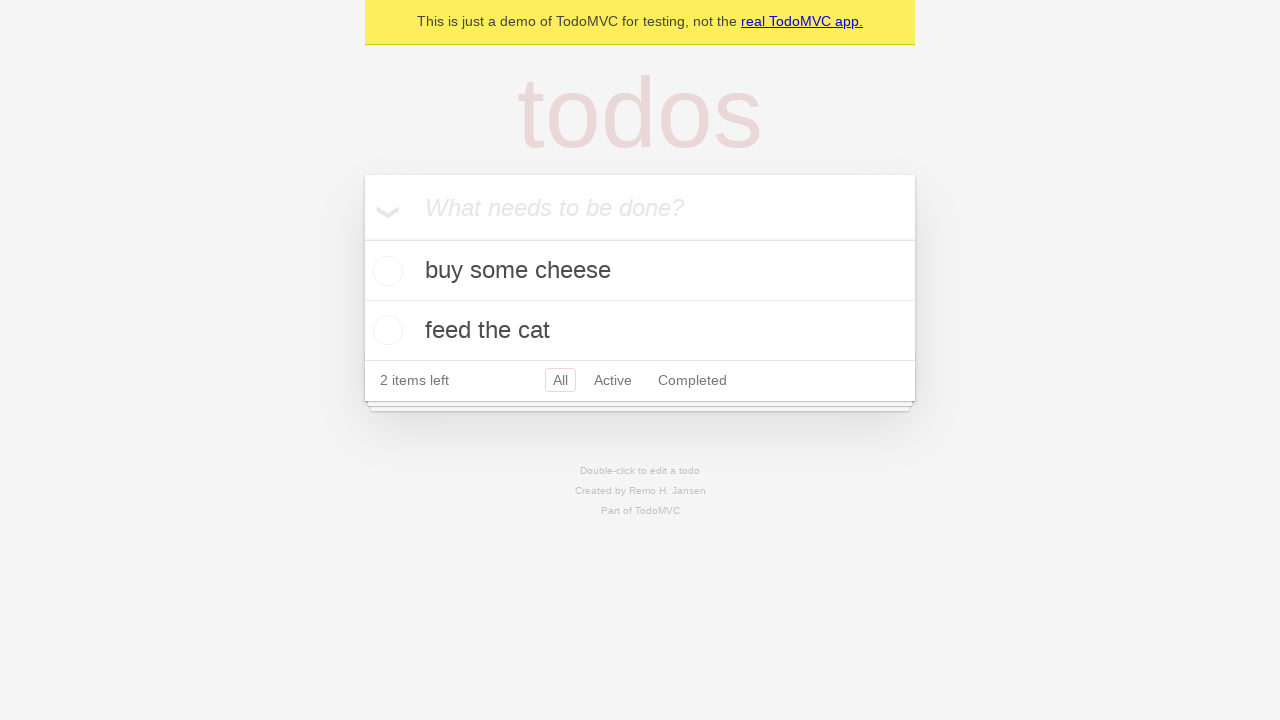

Checked the first todo item checkbox to mark as complete at (385, 271) on [data-testid='todo-item'] >> nth=0 >> internal:role=checkbox
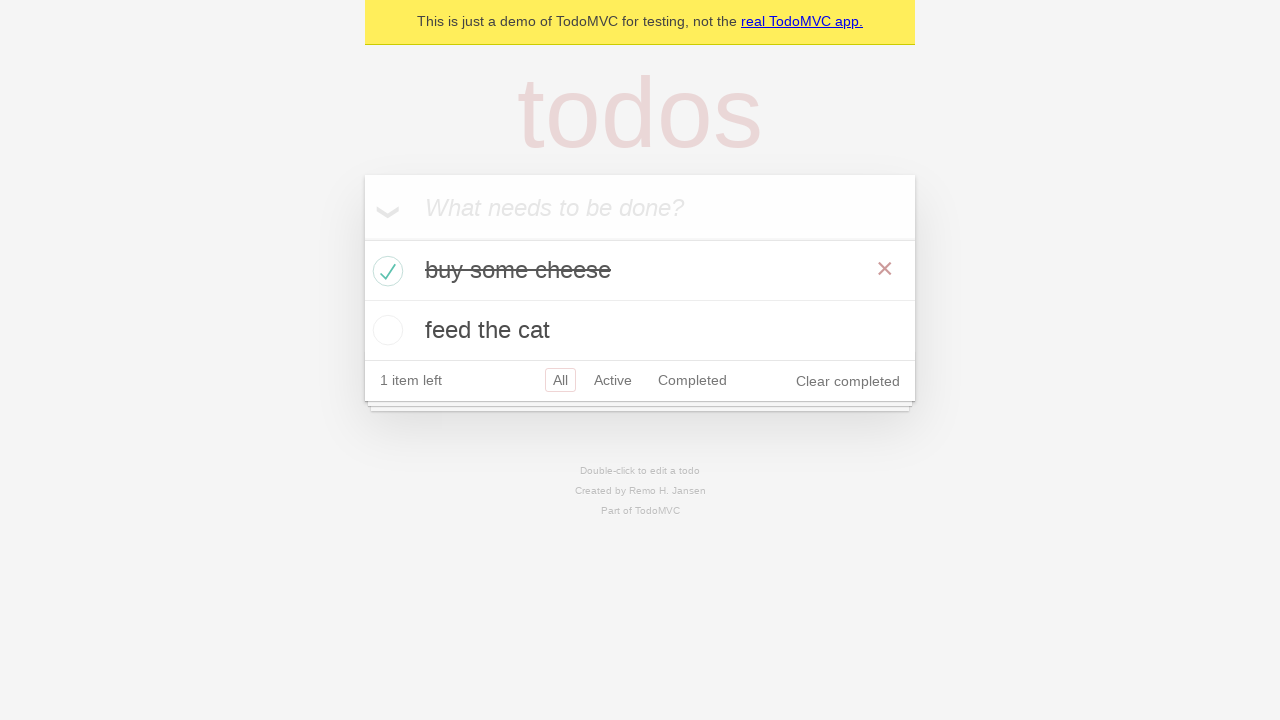

Unchecked the first todo item checkbox to mark as incomplete at (385, 271) on [data-testid='todo-item'] >> nth=0 >> internal:role=checkbox
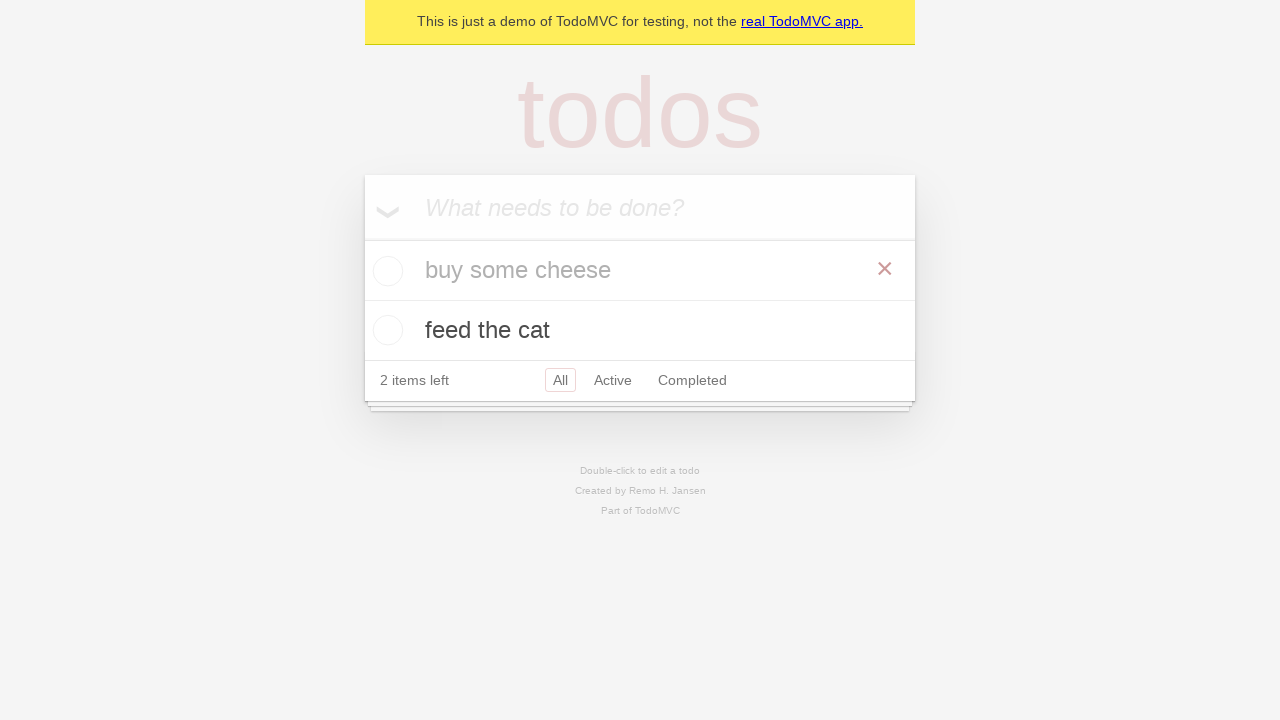

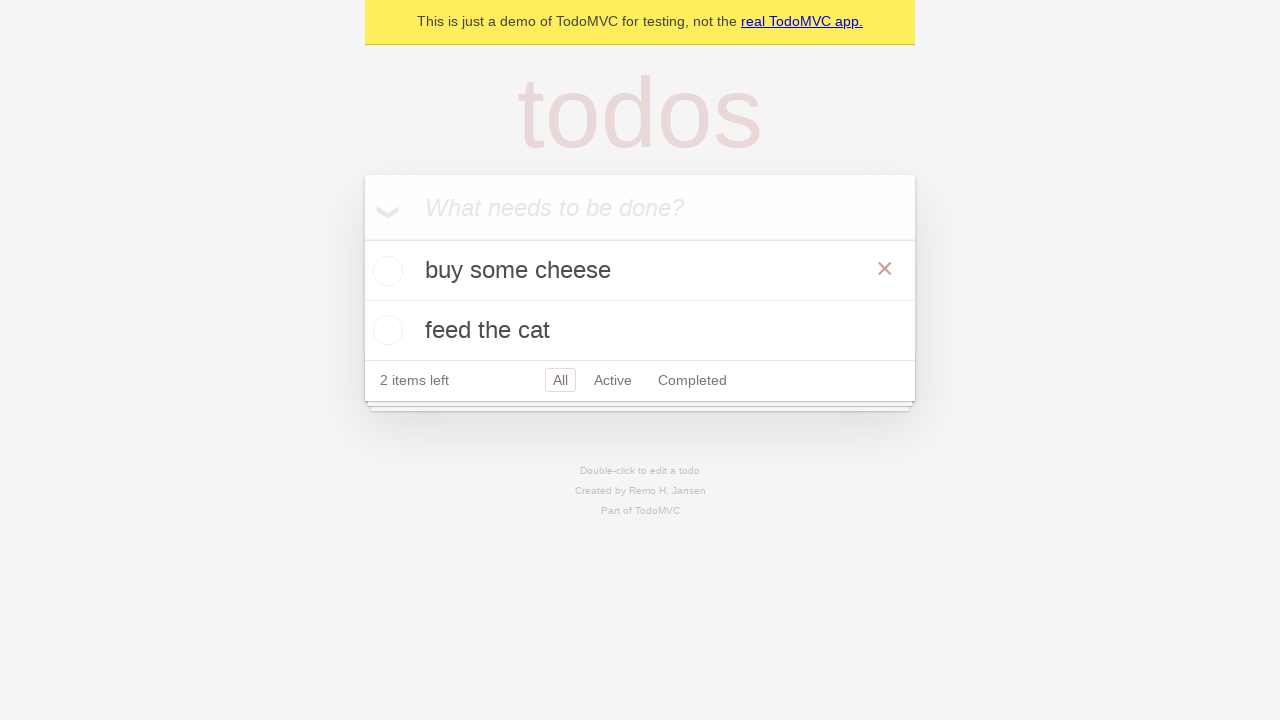